Tests various scrolling techniques on a webpage including vertical scrolling, horizontal scrolling, scrolling to full page dimensions, scrolling elements into view, filling a text field, and clicking a link.

Starting URL: https://omayo.blogspot.com/

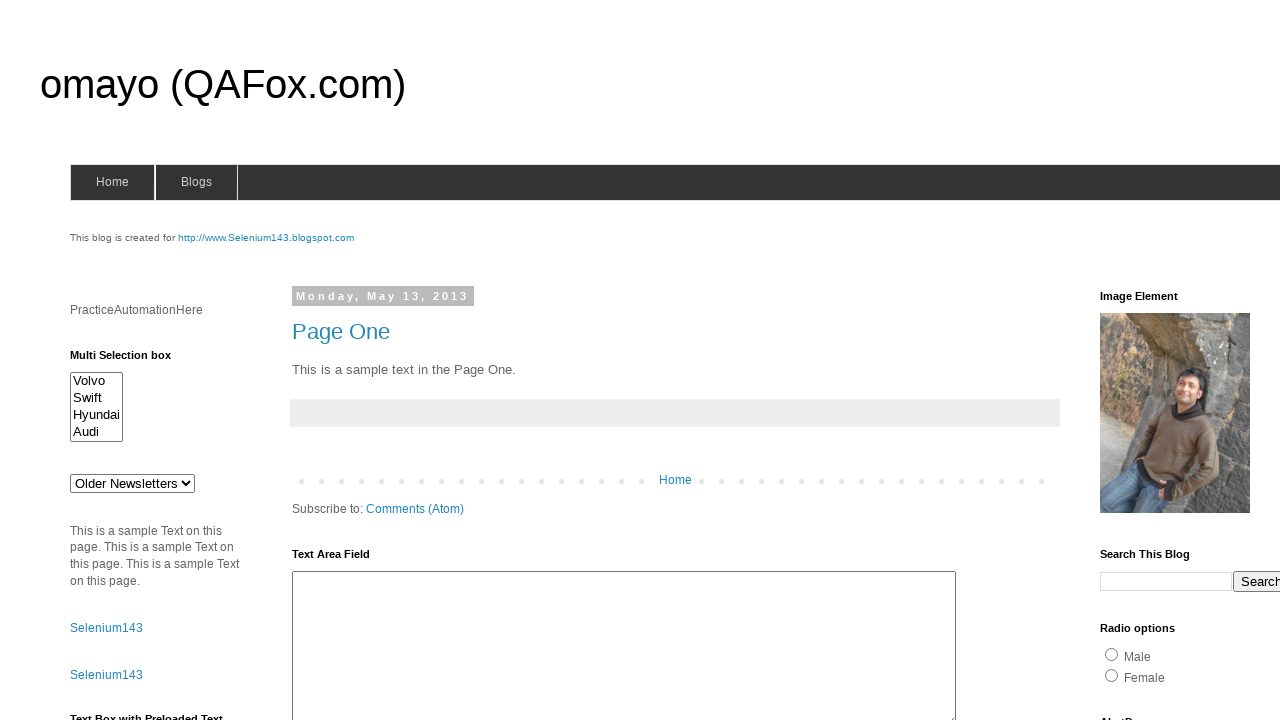

Scrolled down by 1000 pixels
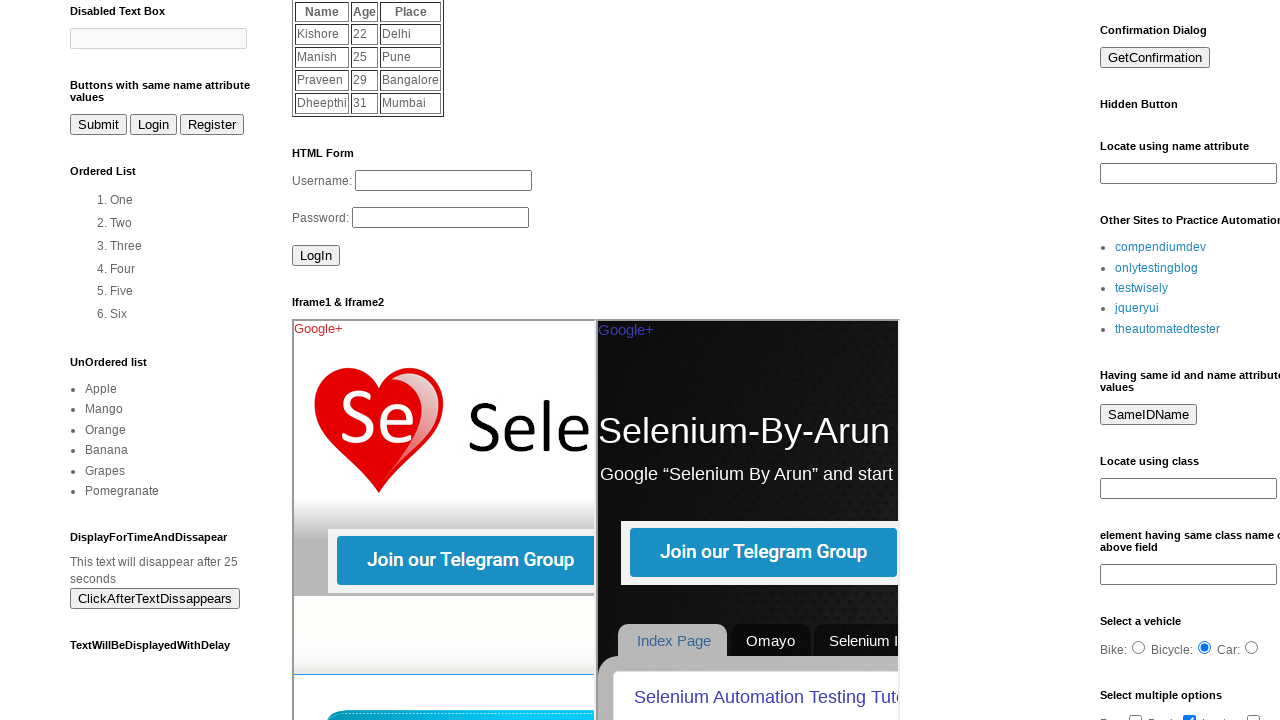

Scrolled up by 500 pixels
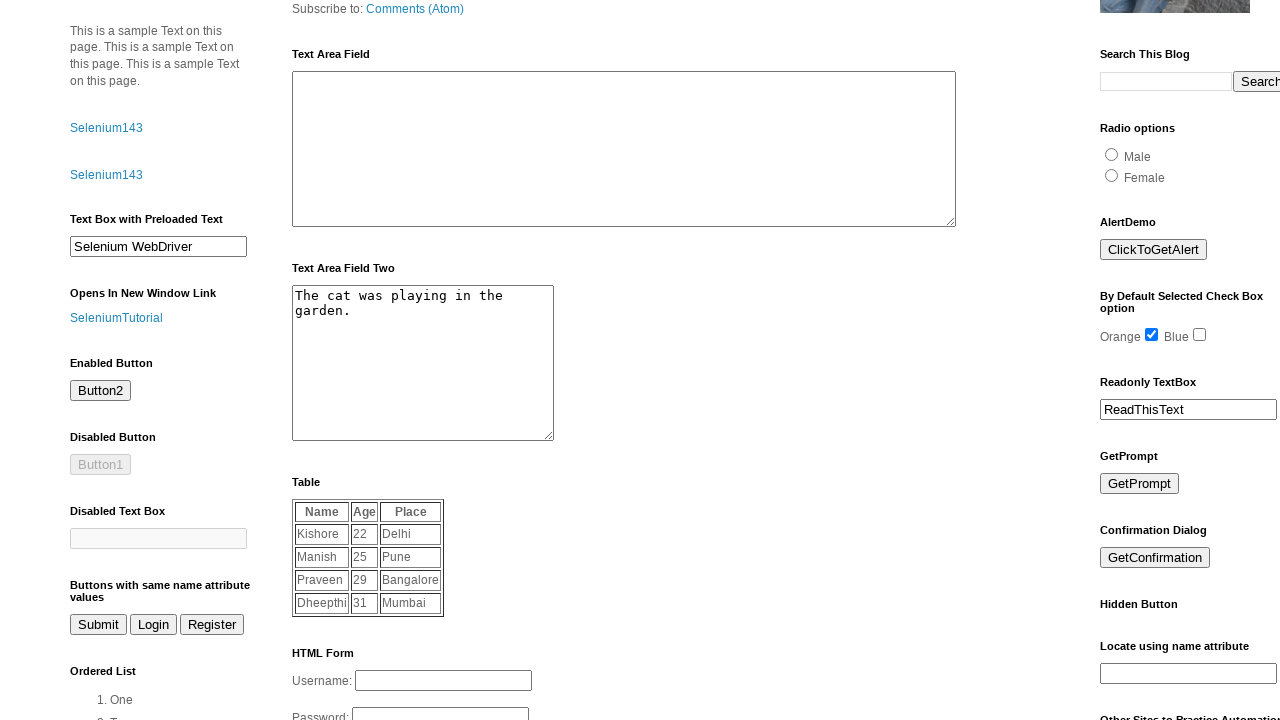

Scrolled right by 100 pixels
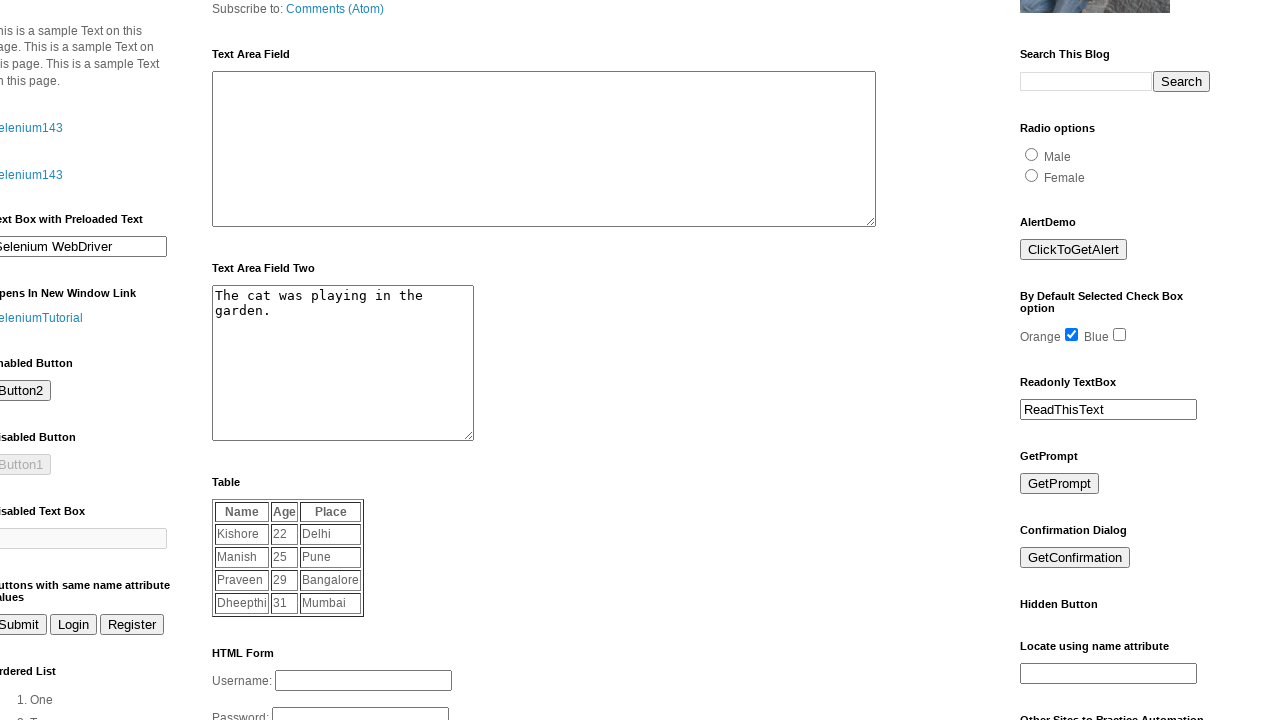

Scrolled left by 100 pixels
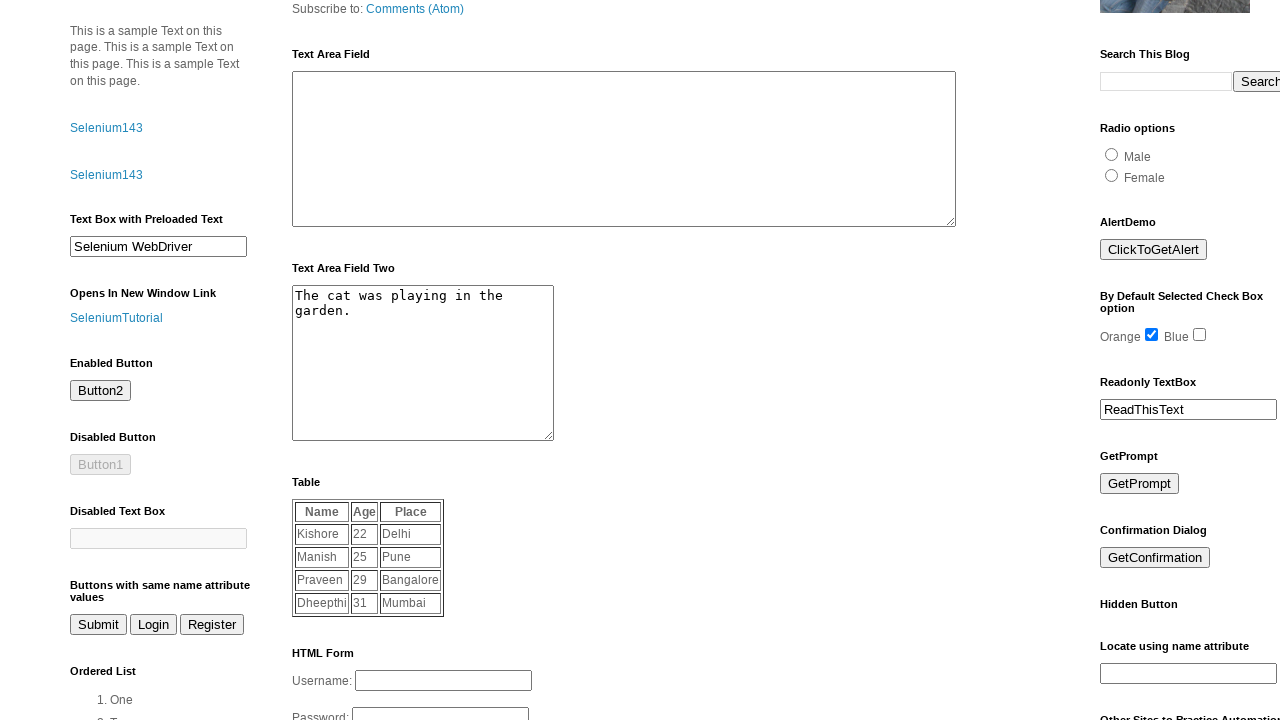

Scrolled to full page width
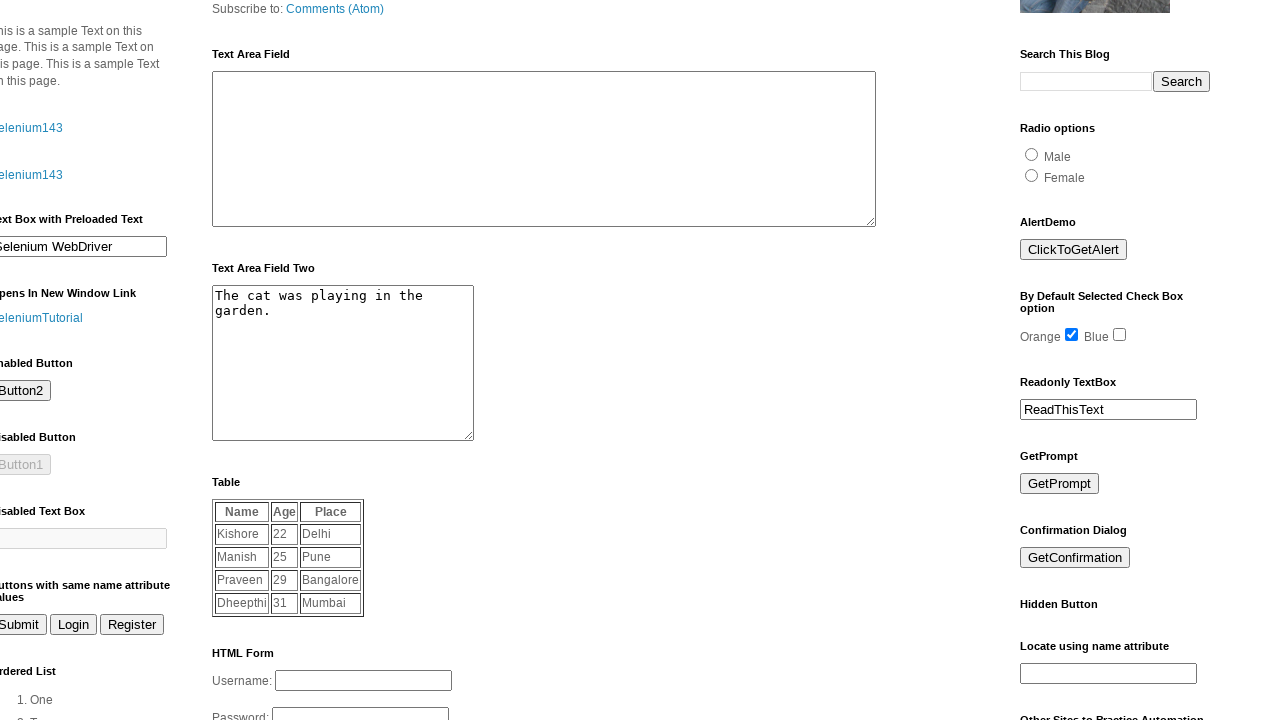

Scrolled to full page height
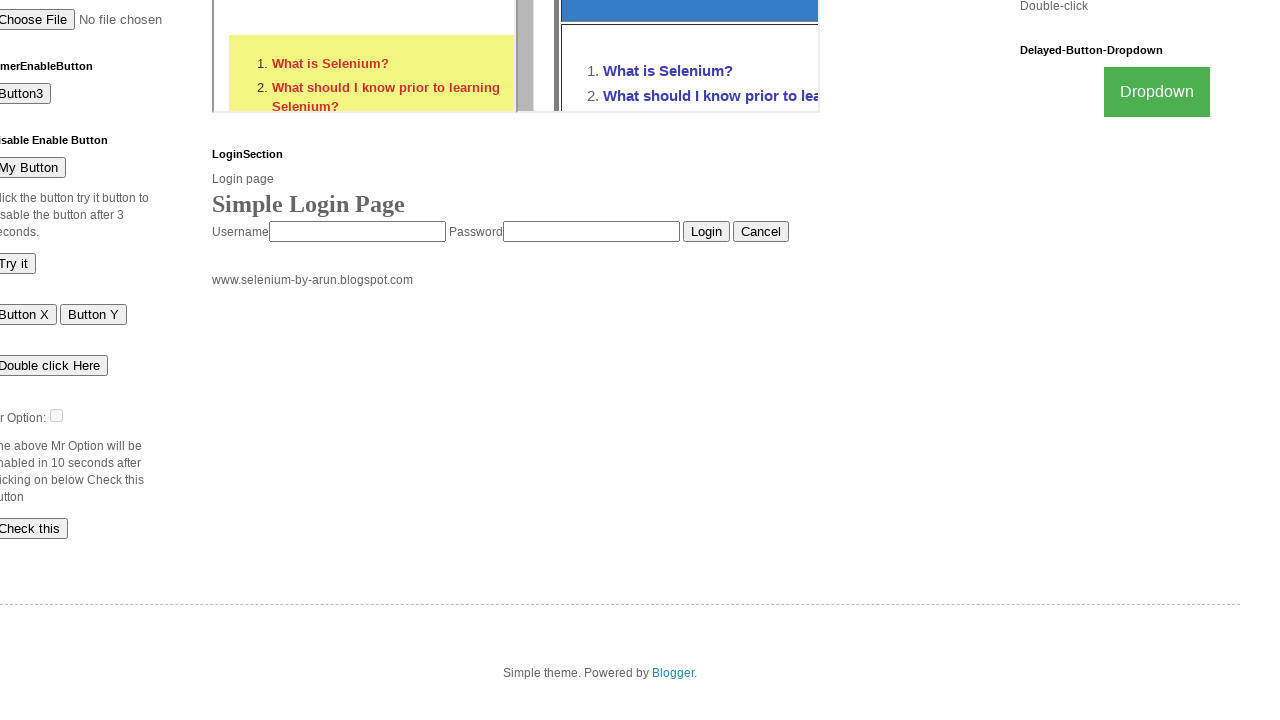

Scrolled username field into view
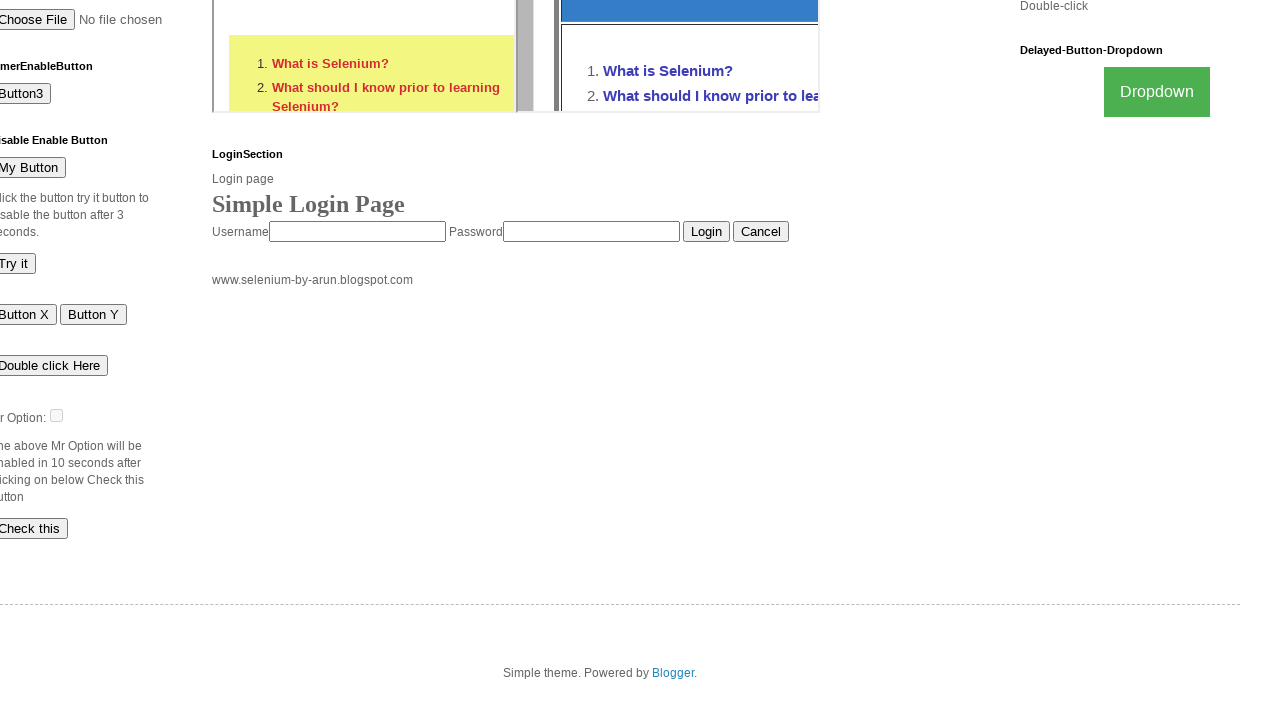

Filled username field with 'Codemind' on input[name='userid']
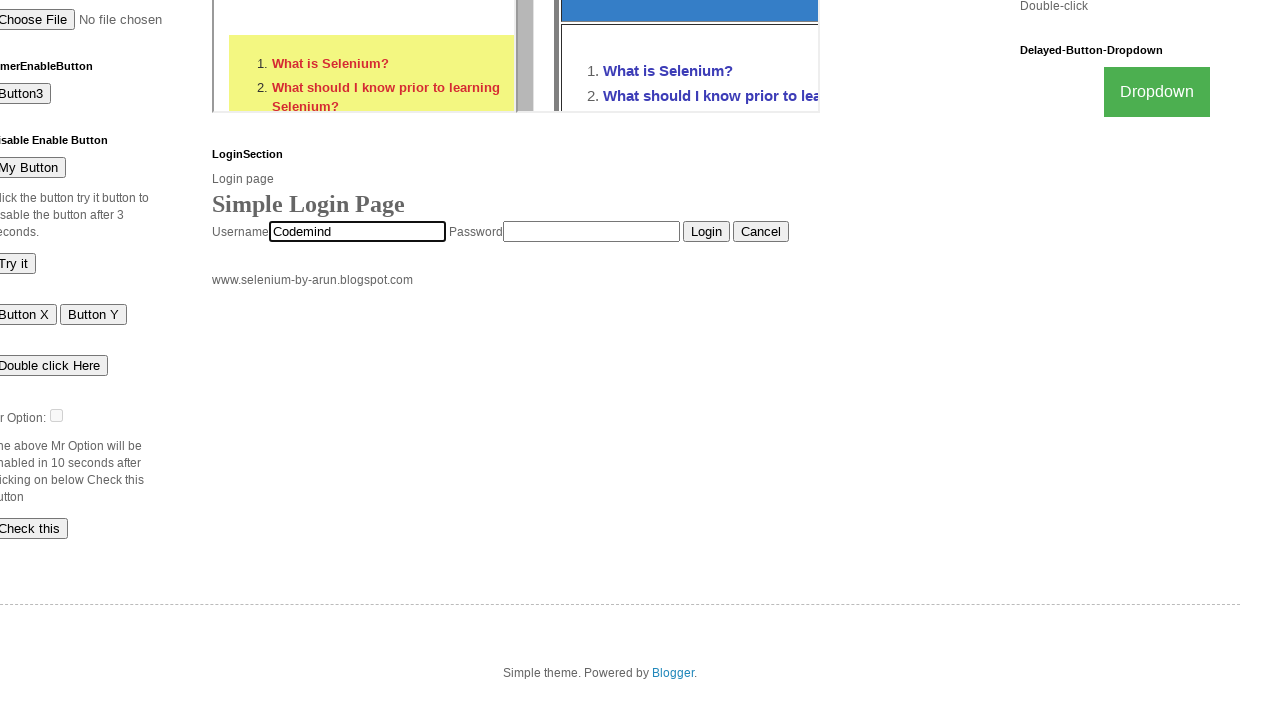

Scrolled Blogger link into view
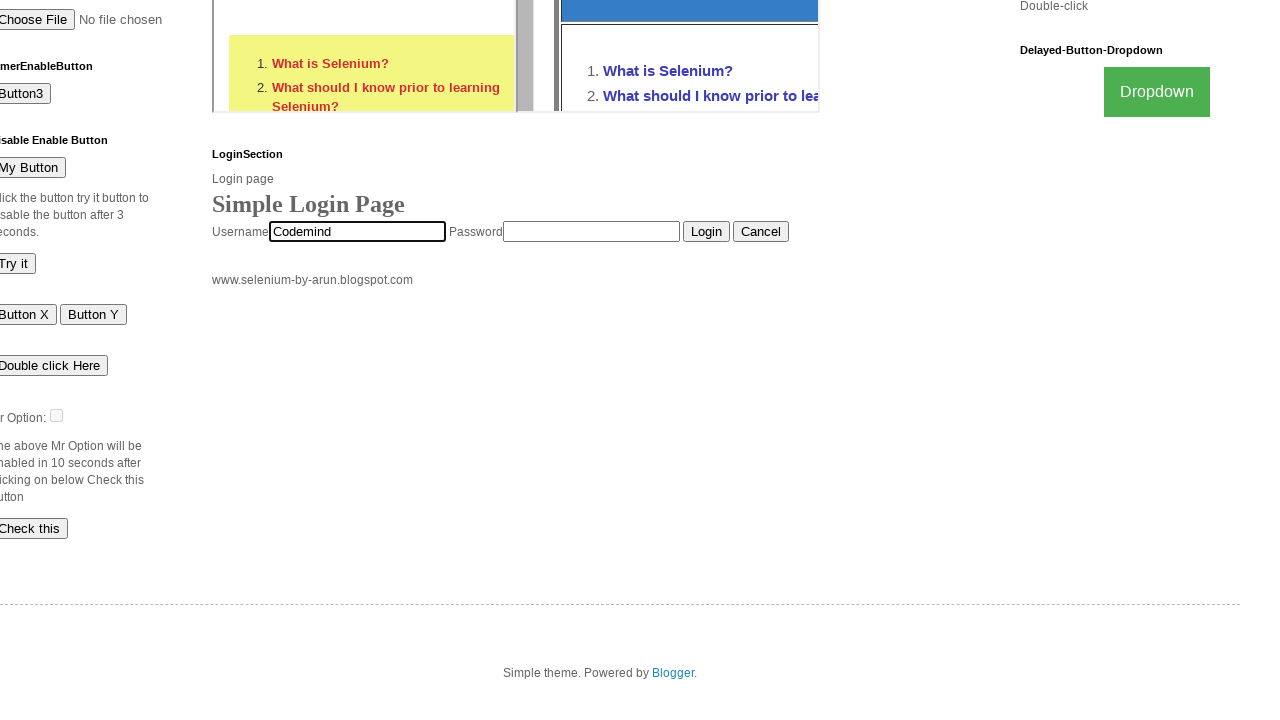

Clicked Blogger link at (673, 673) on xpath=//a[text()='Blogger']
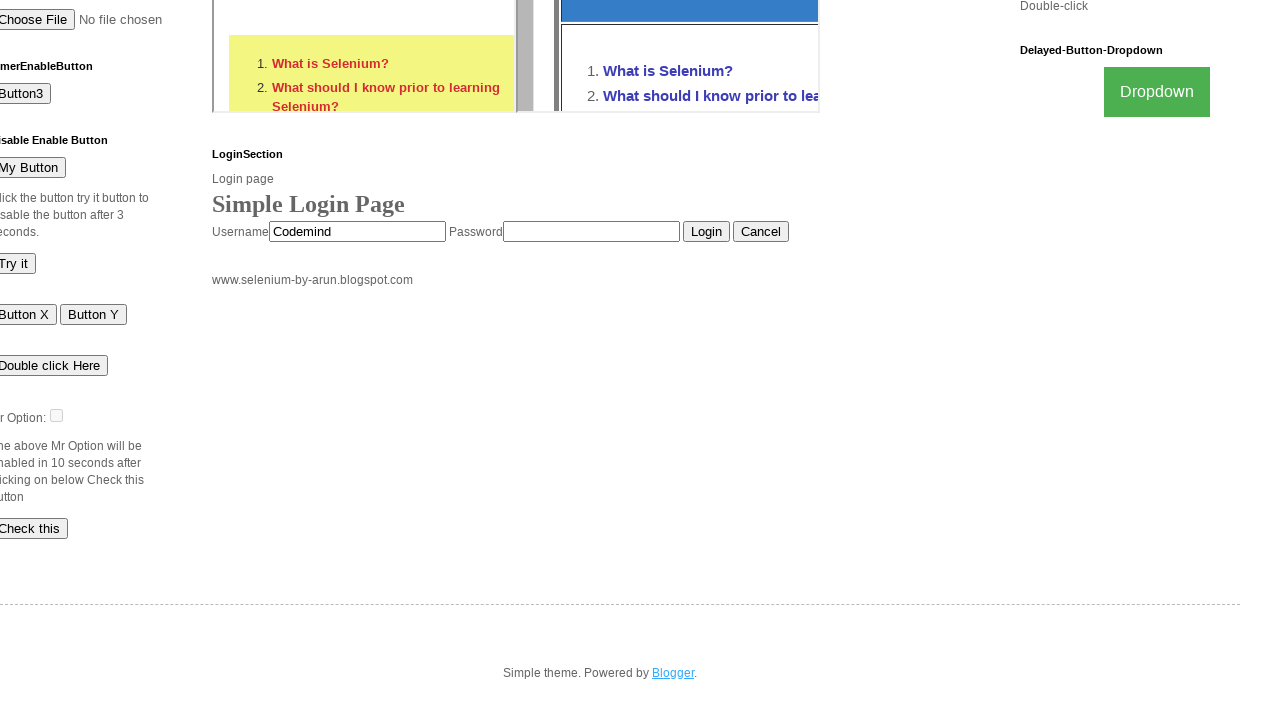

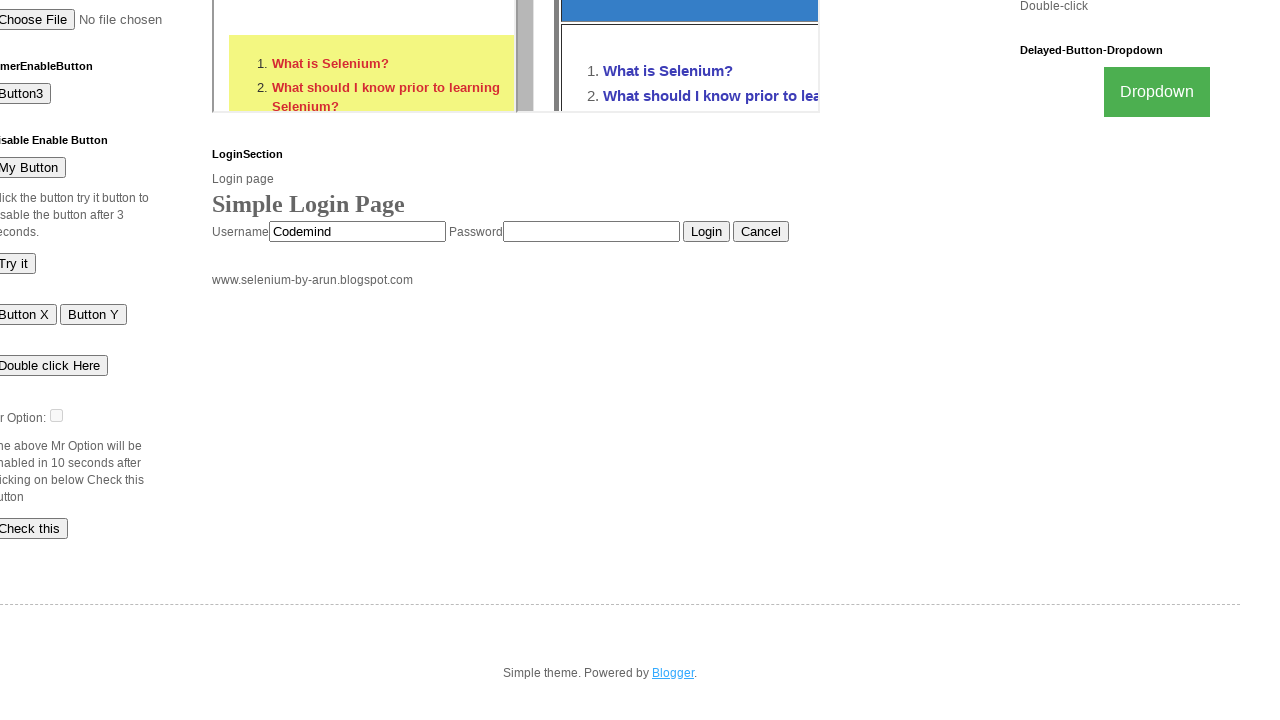